Tests that the page title contains "Maxwell Hunter"

Starting URL: http://mhunterak.github.io/index.html

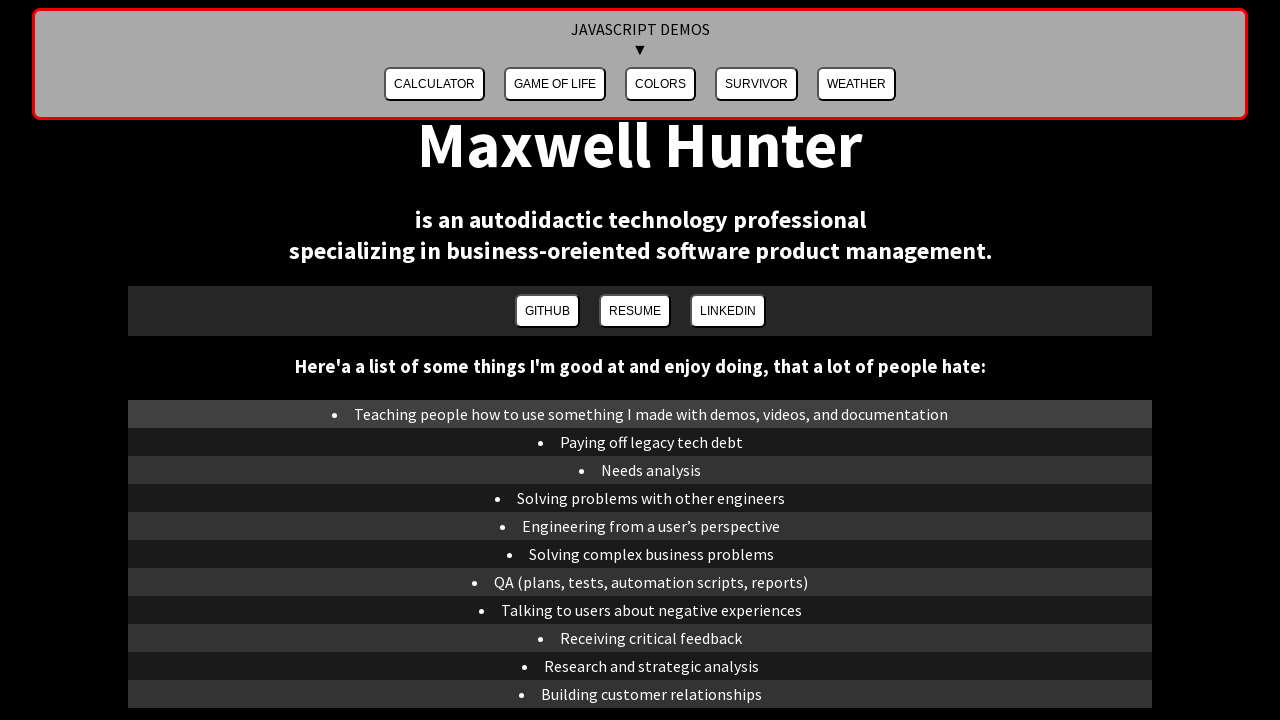

Waited for page to load (DOM content loaded)
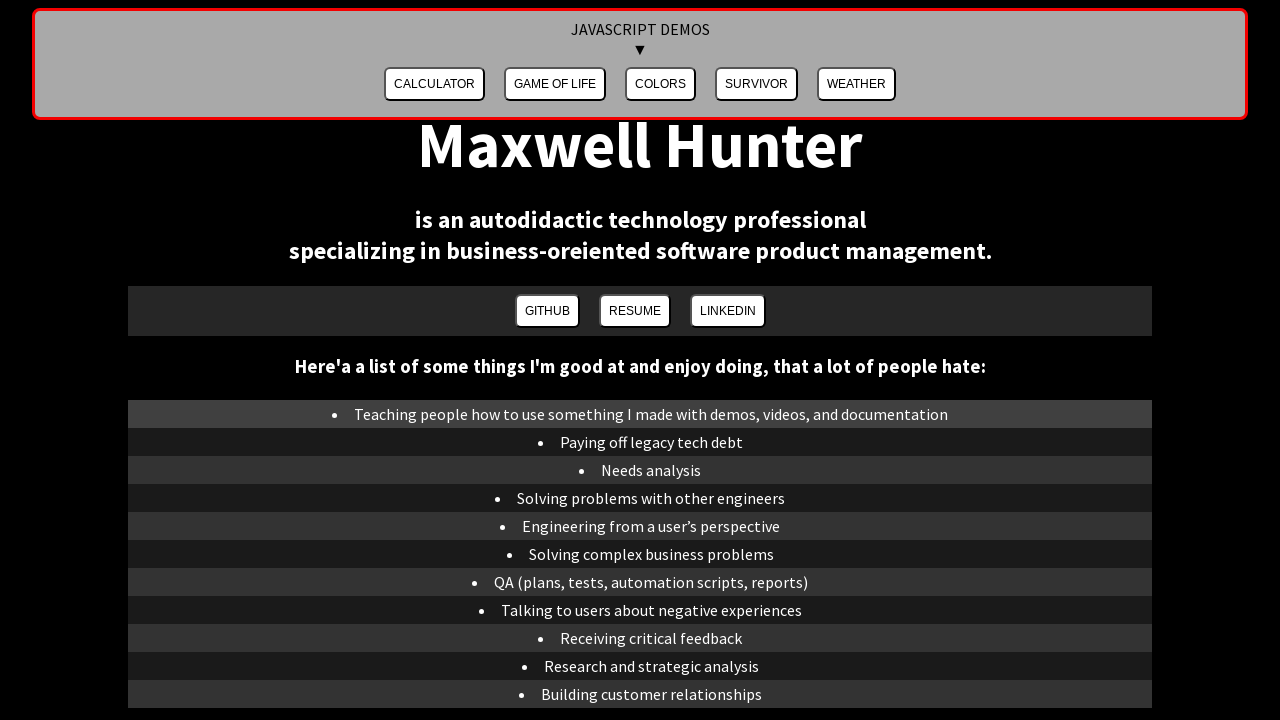

Verified page title contains 'Maxwell Hunter'
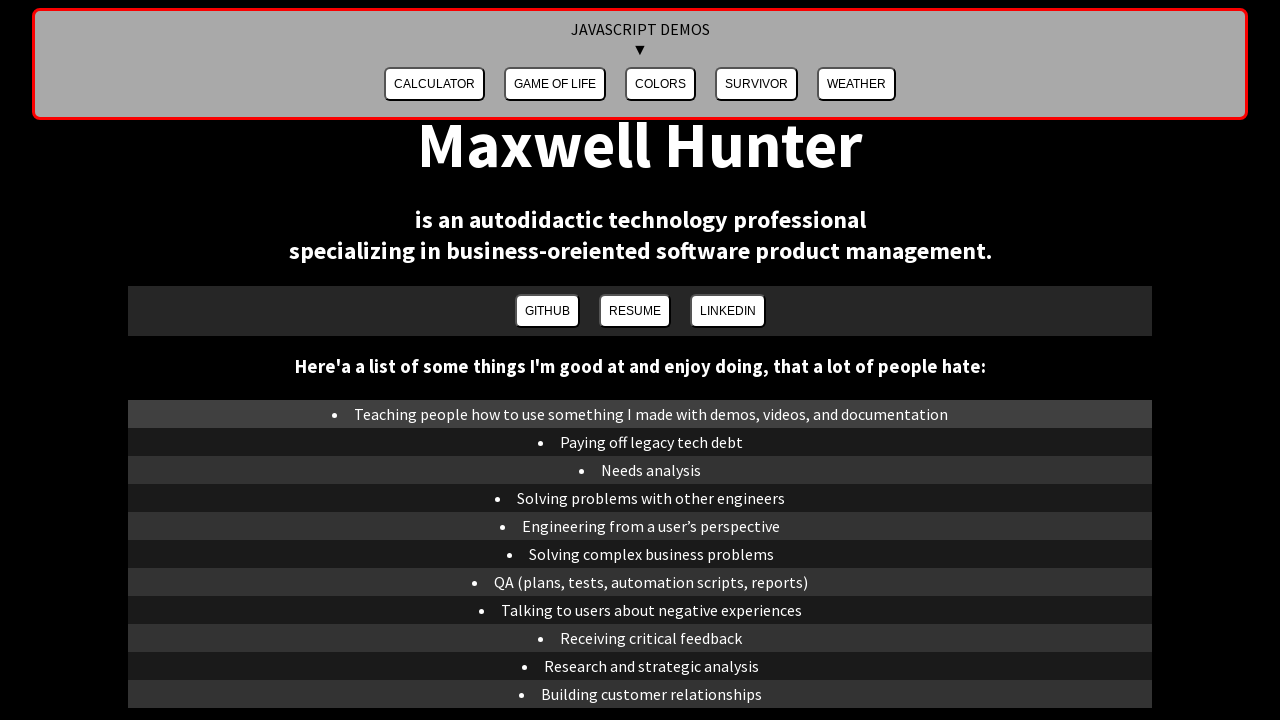

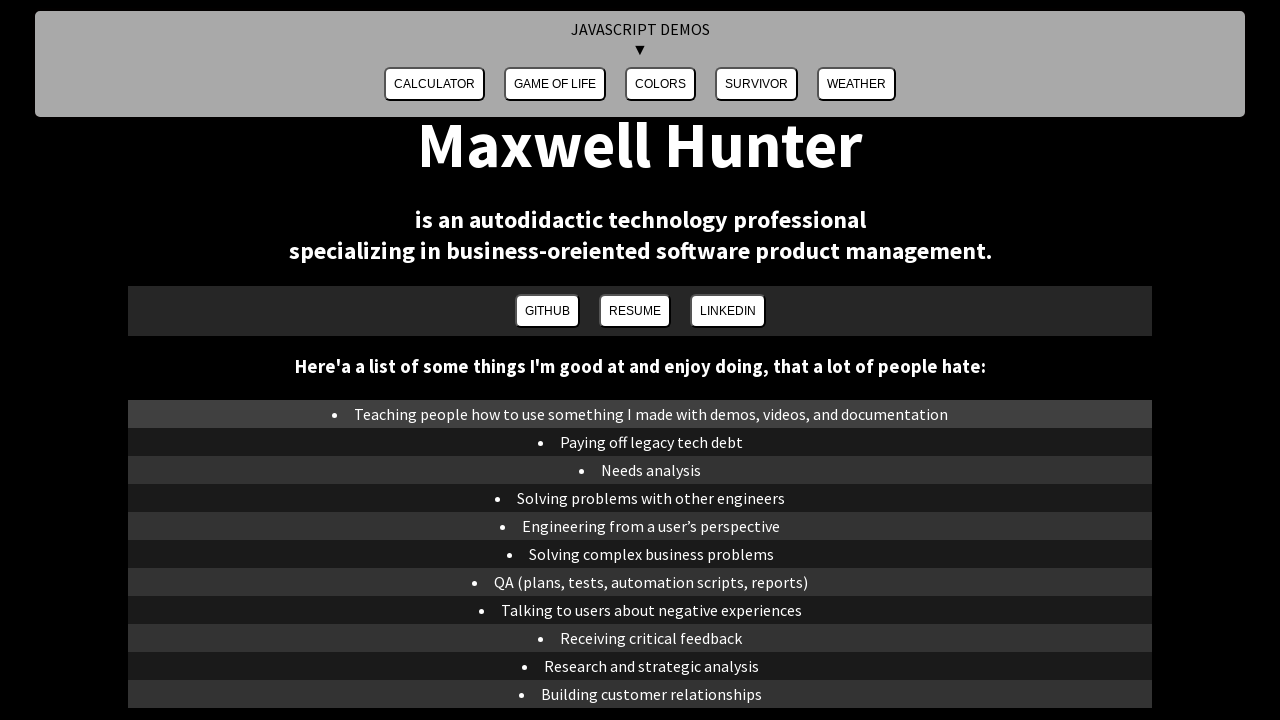